Navigates to the Testing World website and verifies the URL after any redirects

Starting URL: http://www.thetestingworld.com/testing

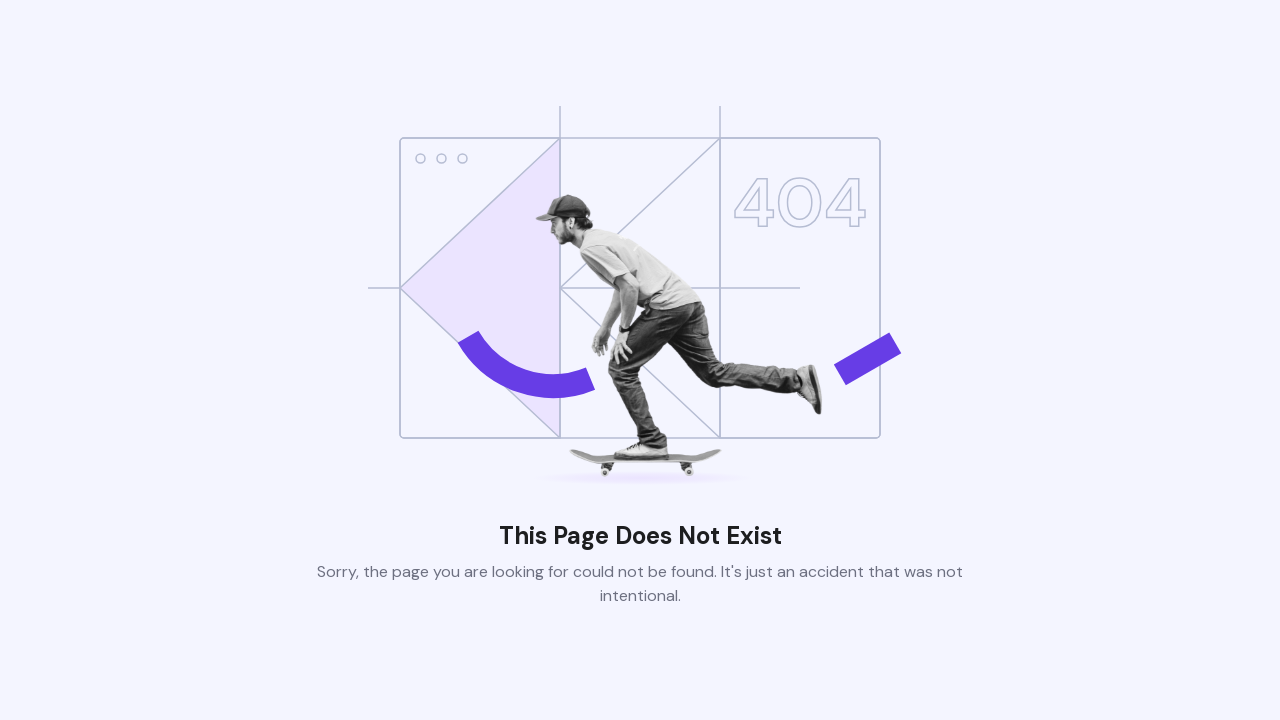

Set viewport size to 1920x1080
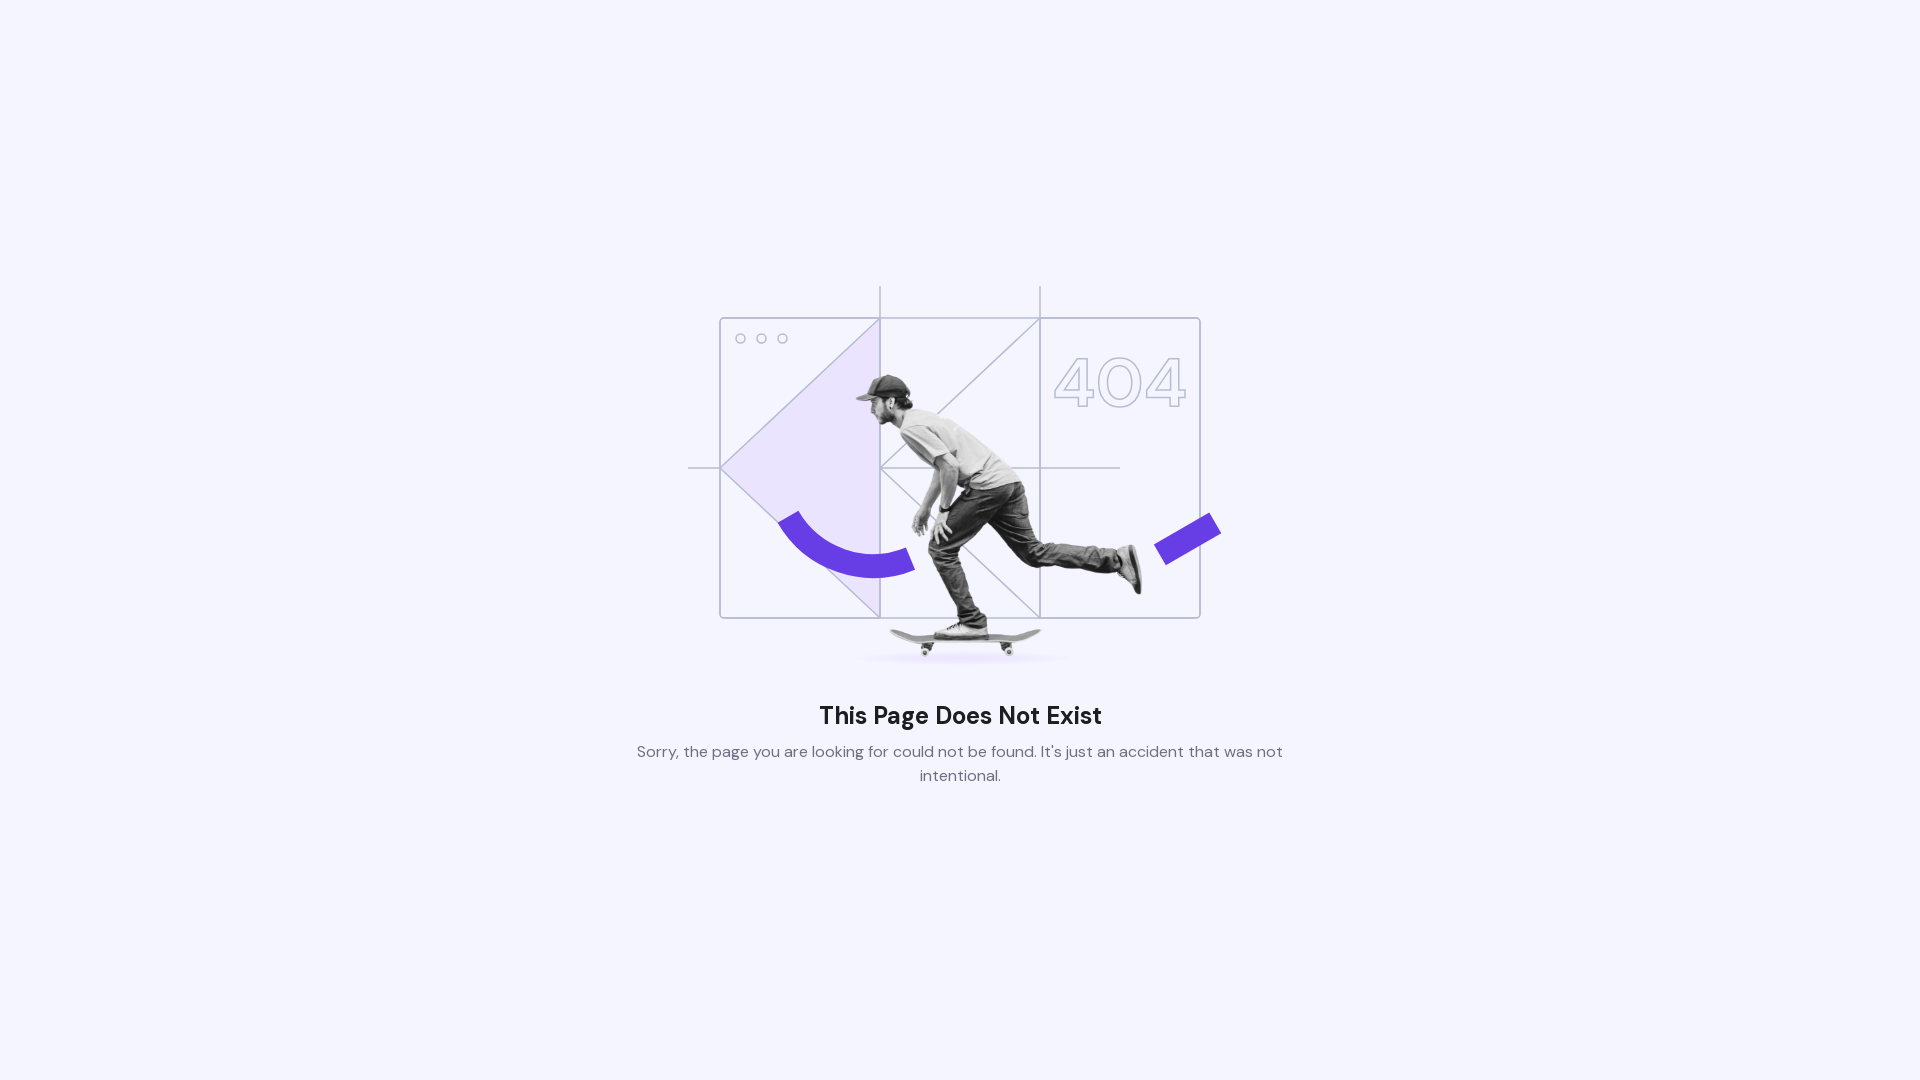

Verified URL is https://www.thetestingworld.com/testing after redirects
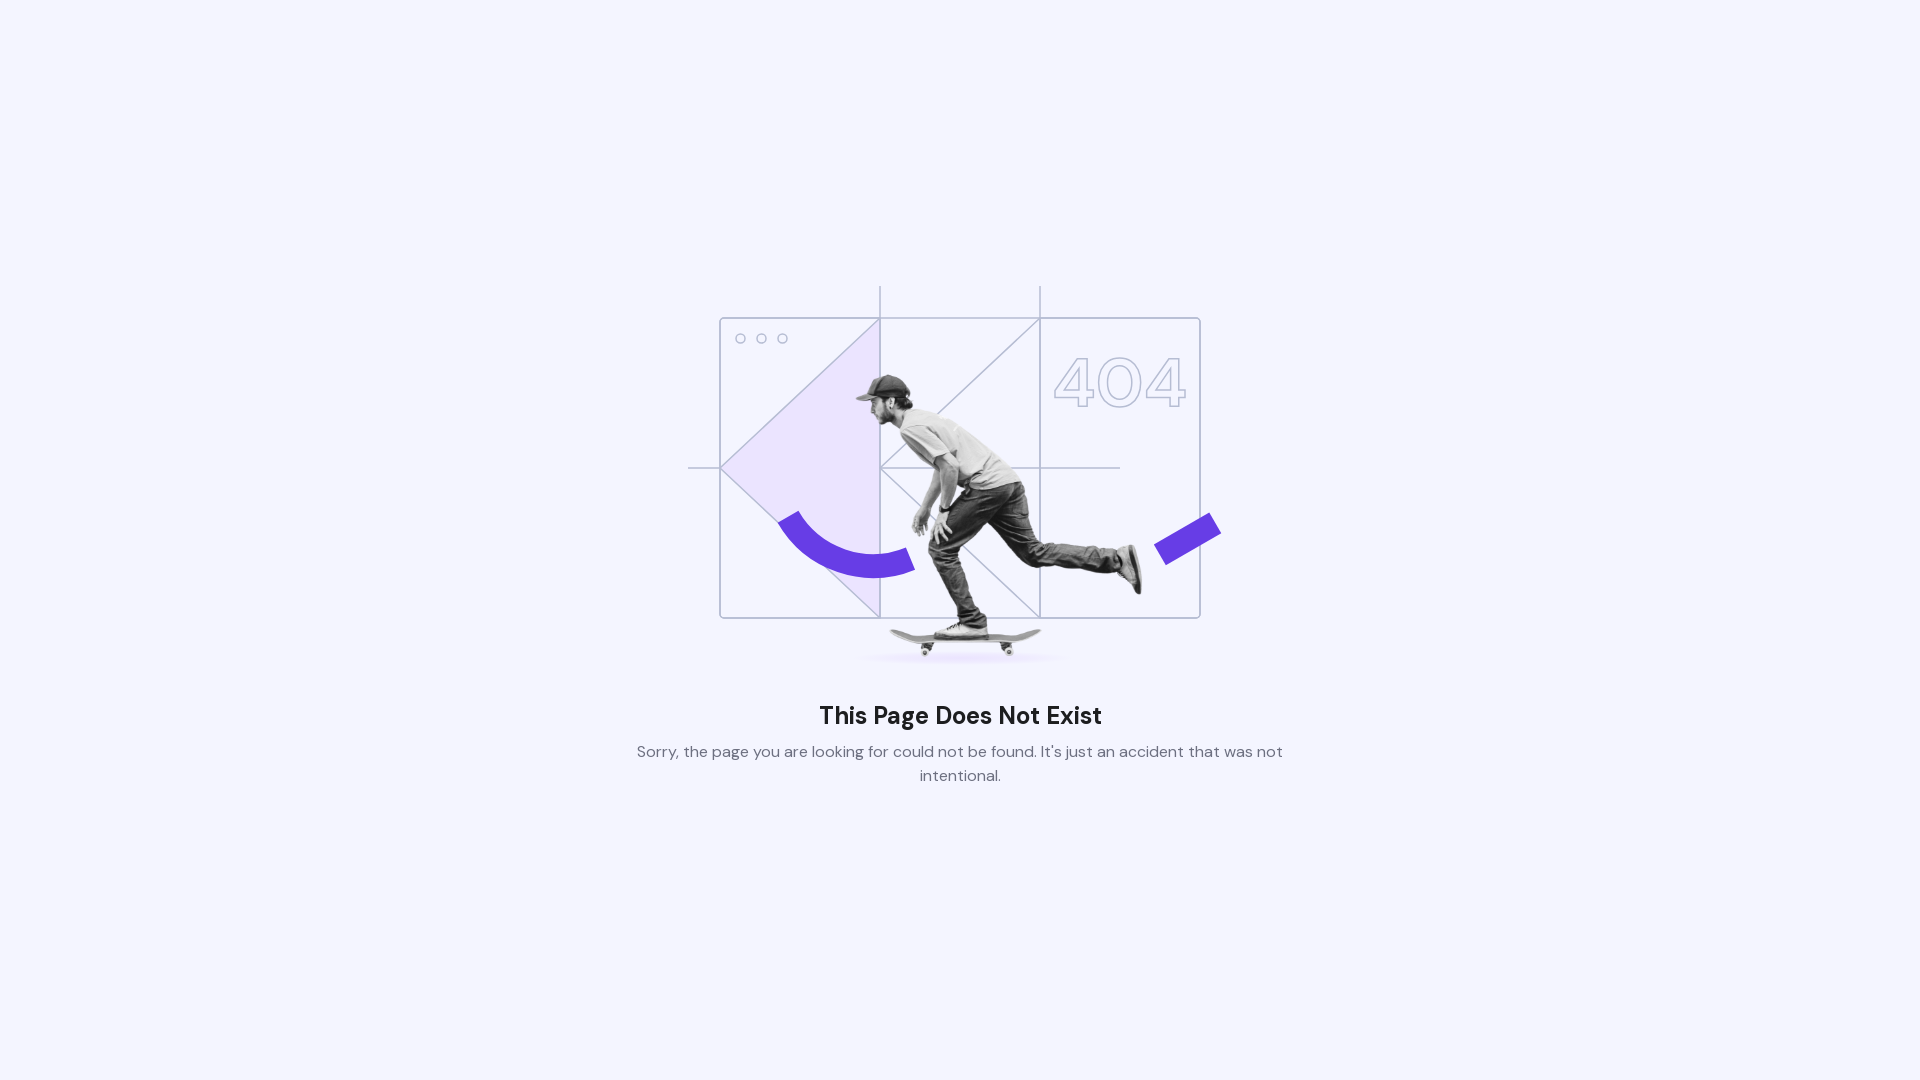

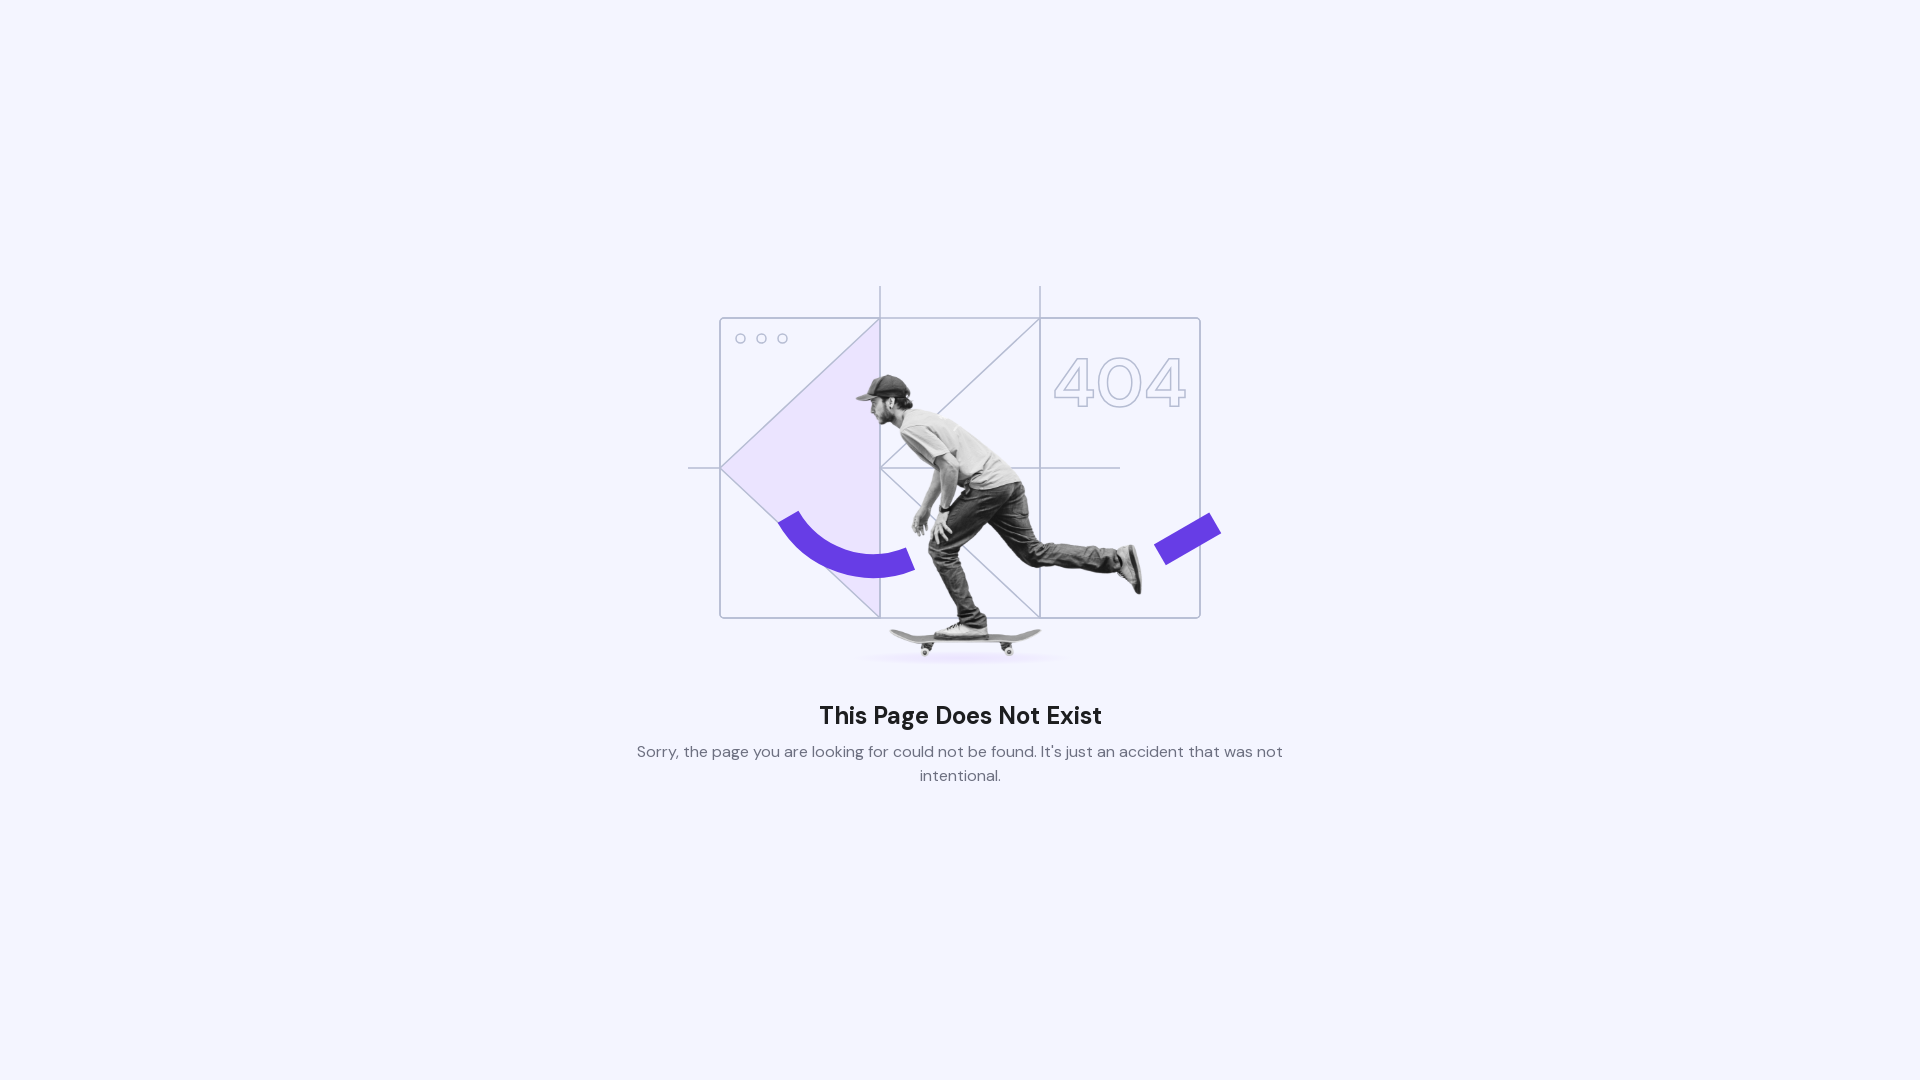